Verifies the store home page loads correctly by checking the URL and page title after navigation.

Starting URL: https://naveenautomationlabs.com/opencart

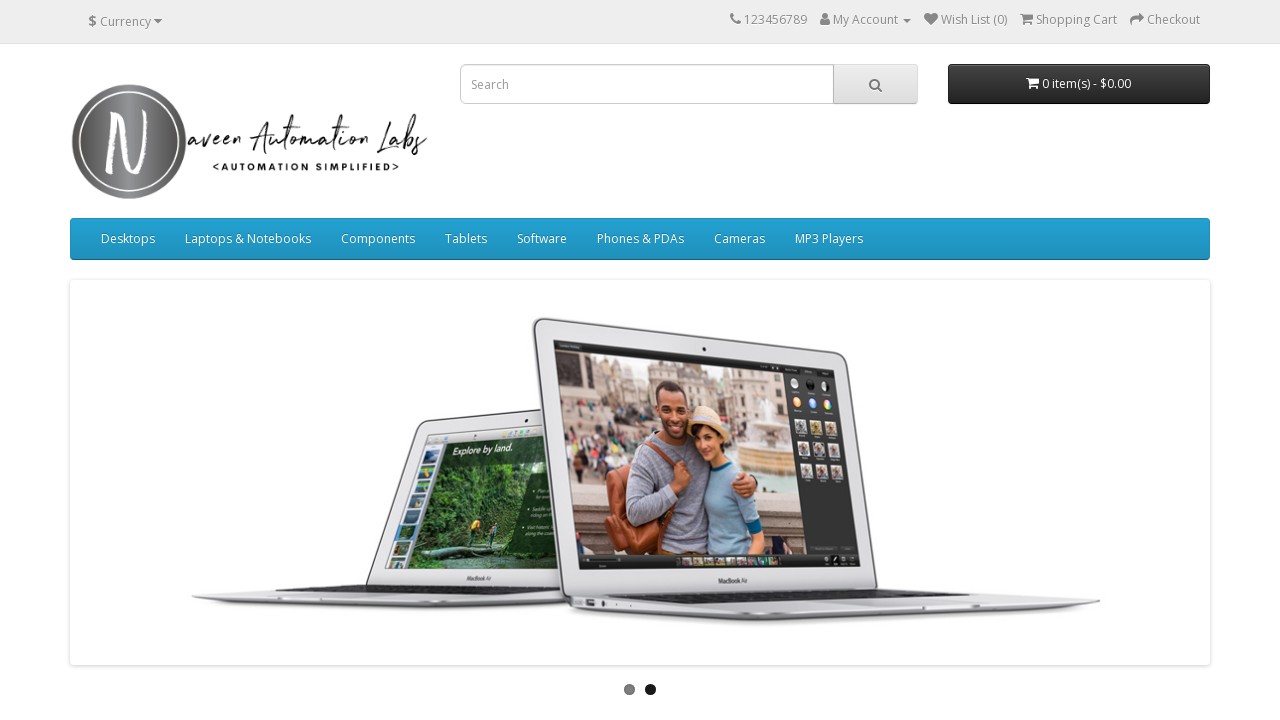

Waited for page to reach domcontentloaded state
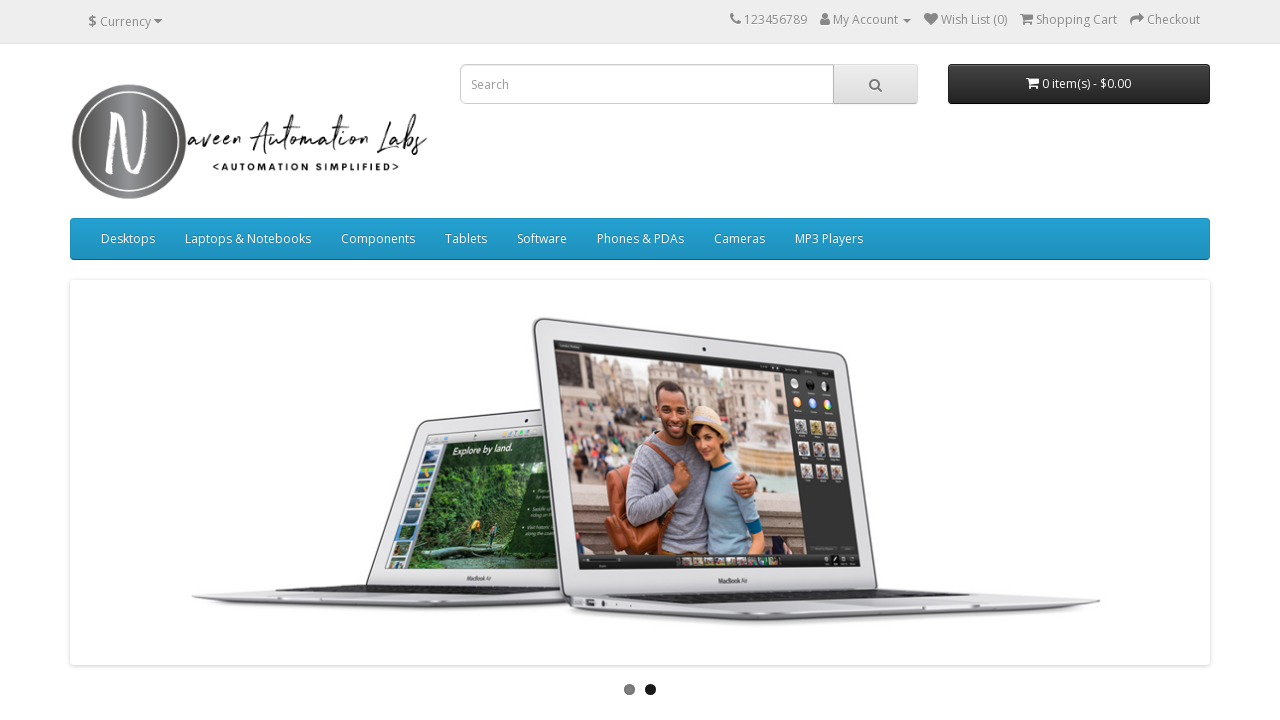

Verified URL contains 'opencart' path
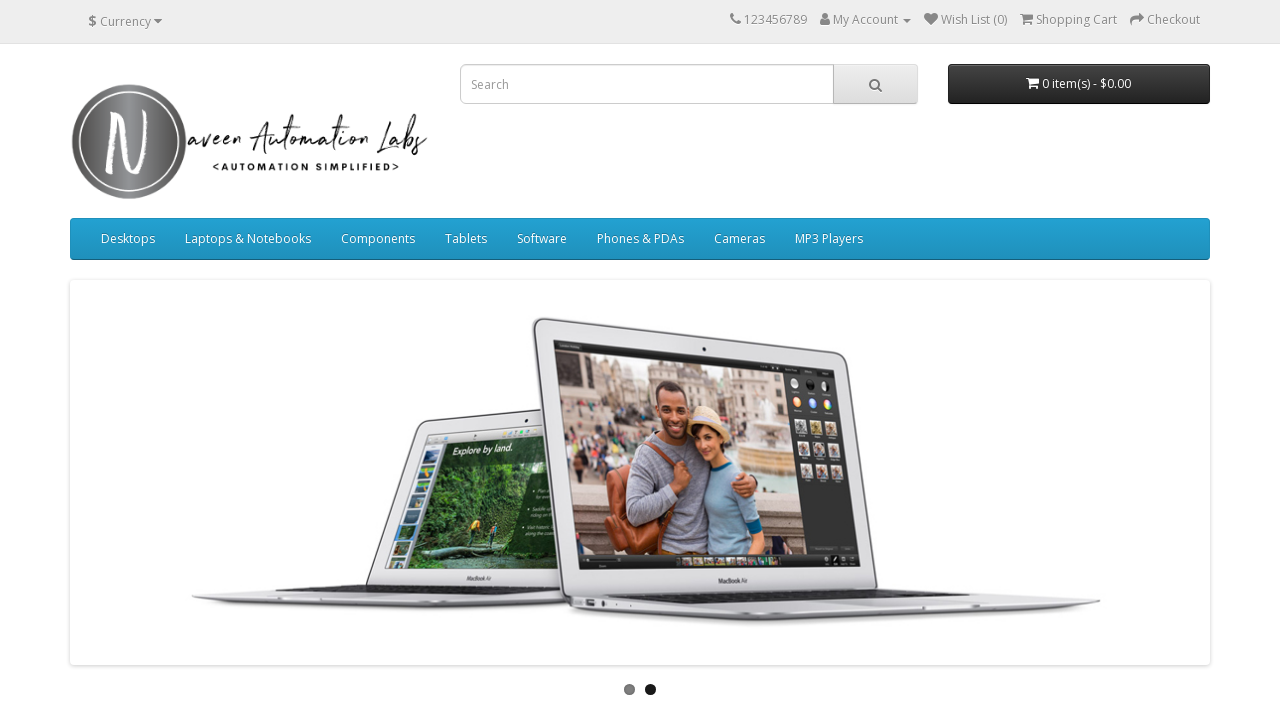

Retrieved page title
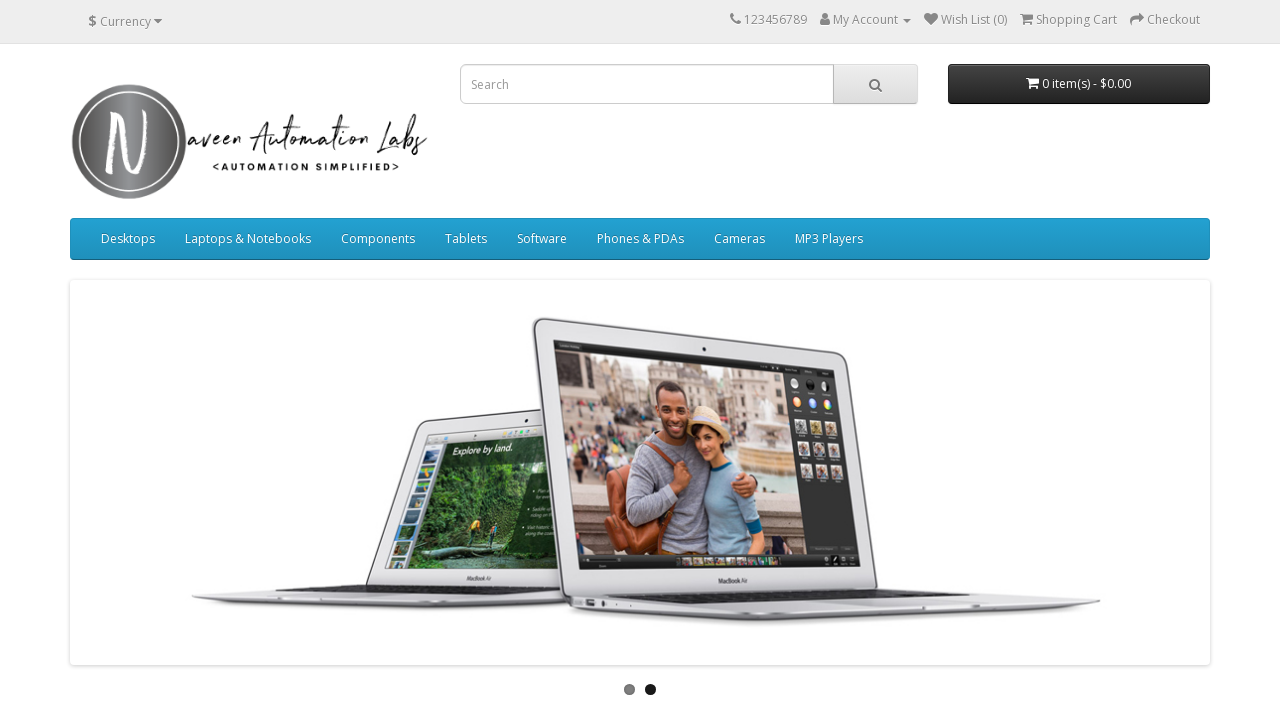

Verified page title is not empty
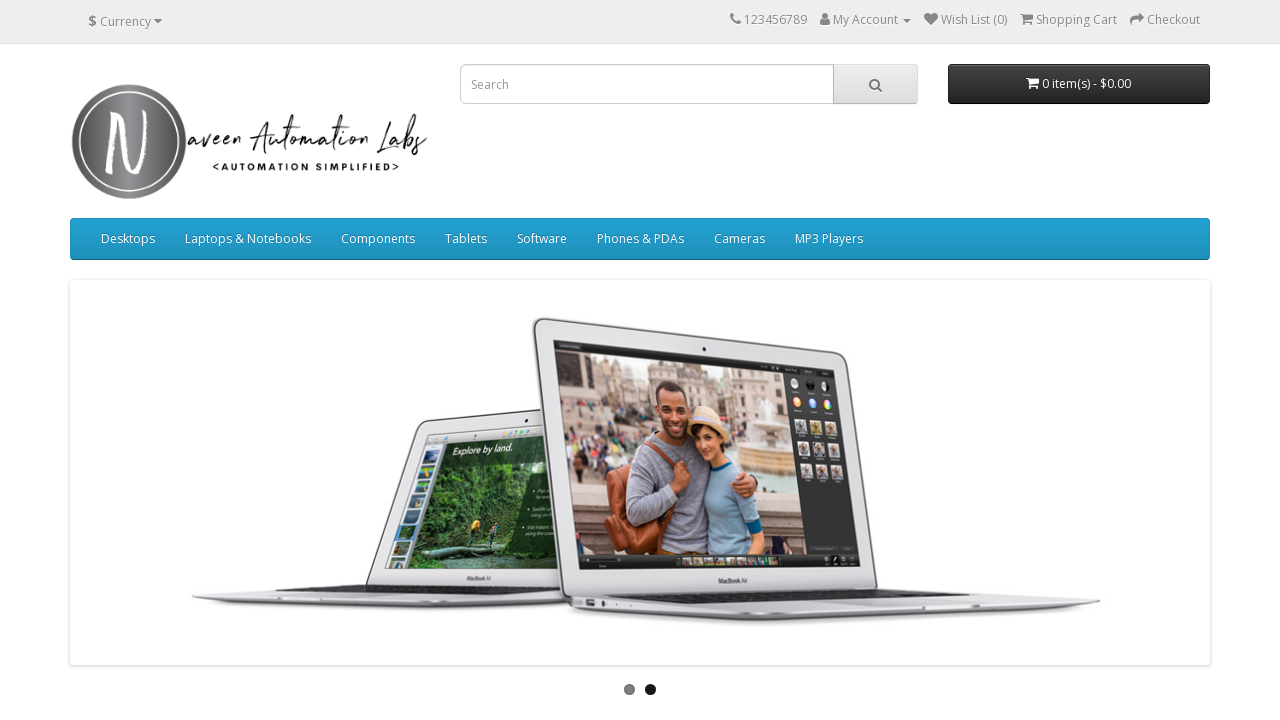

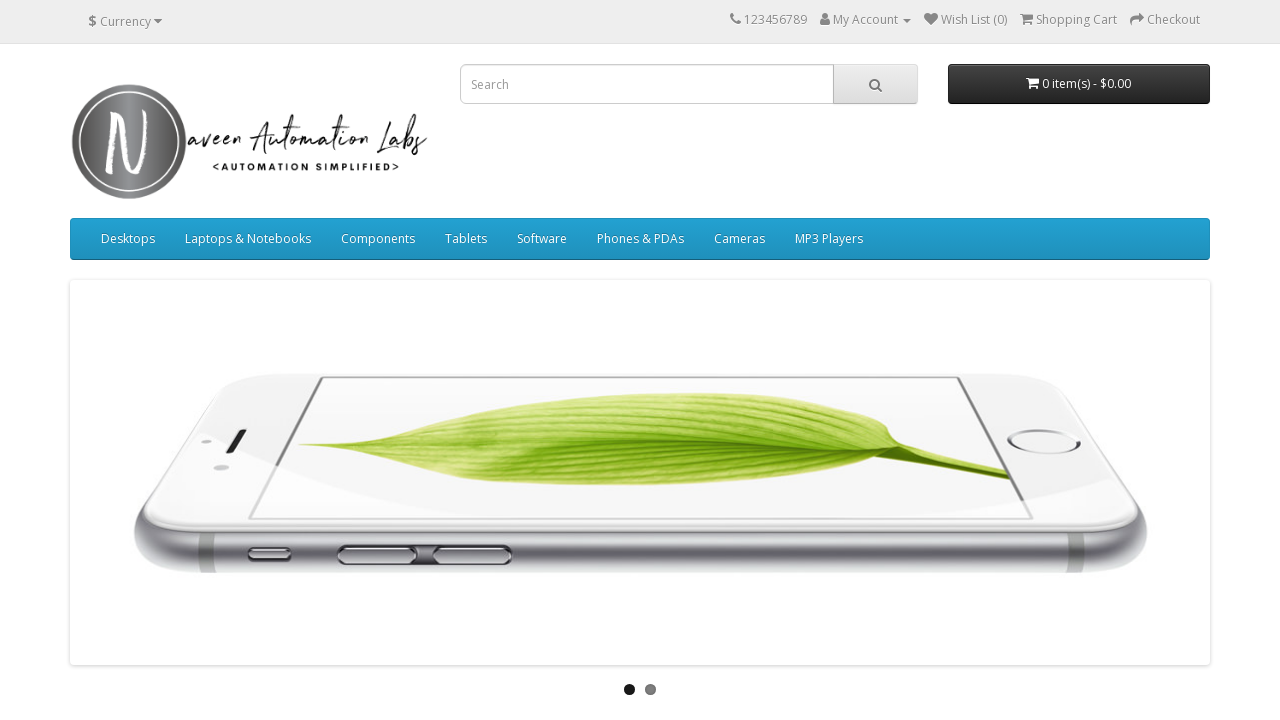